Tests drag and drop using click and hold method to drag element to target

Starting URL: https://jqueryui.com/droppable/

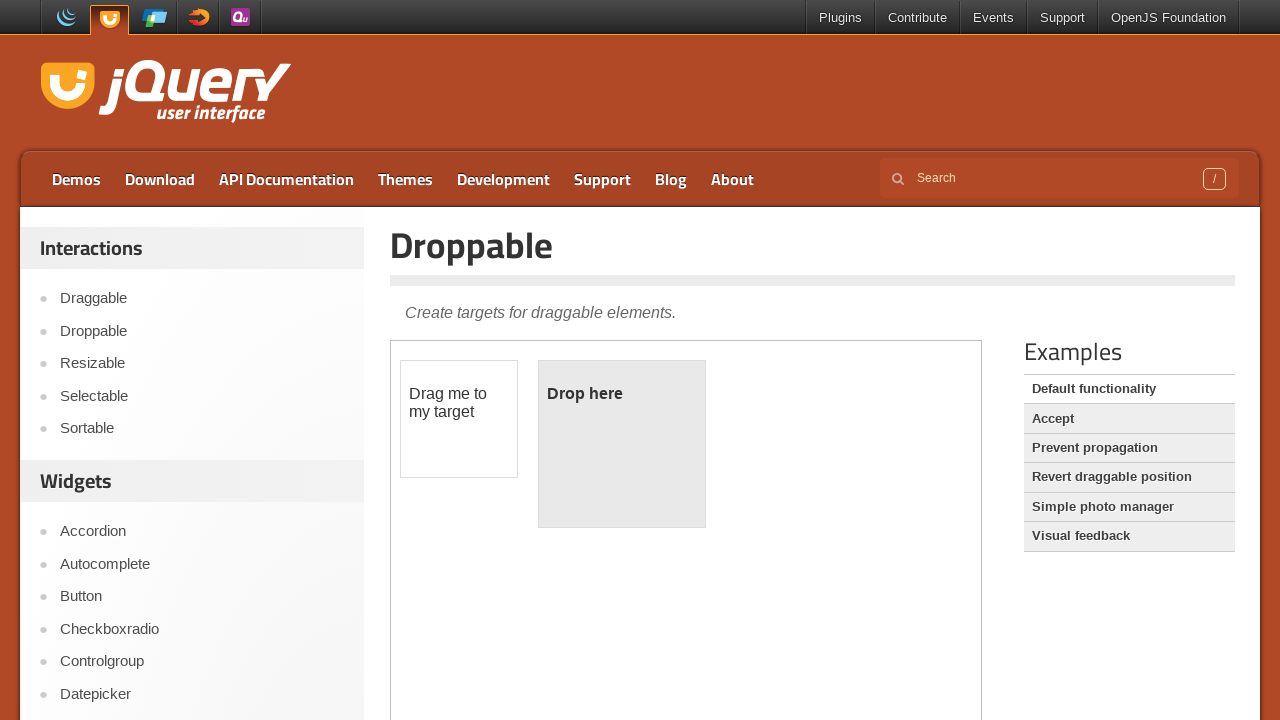

Located iframe containing draggable elements
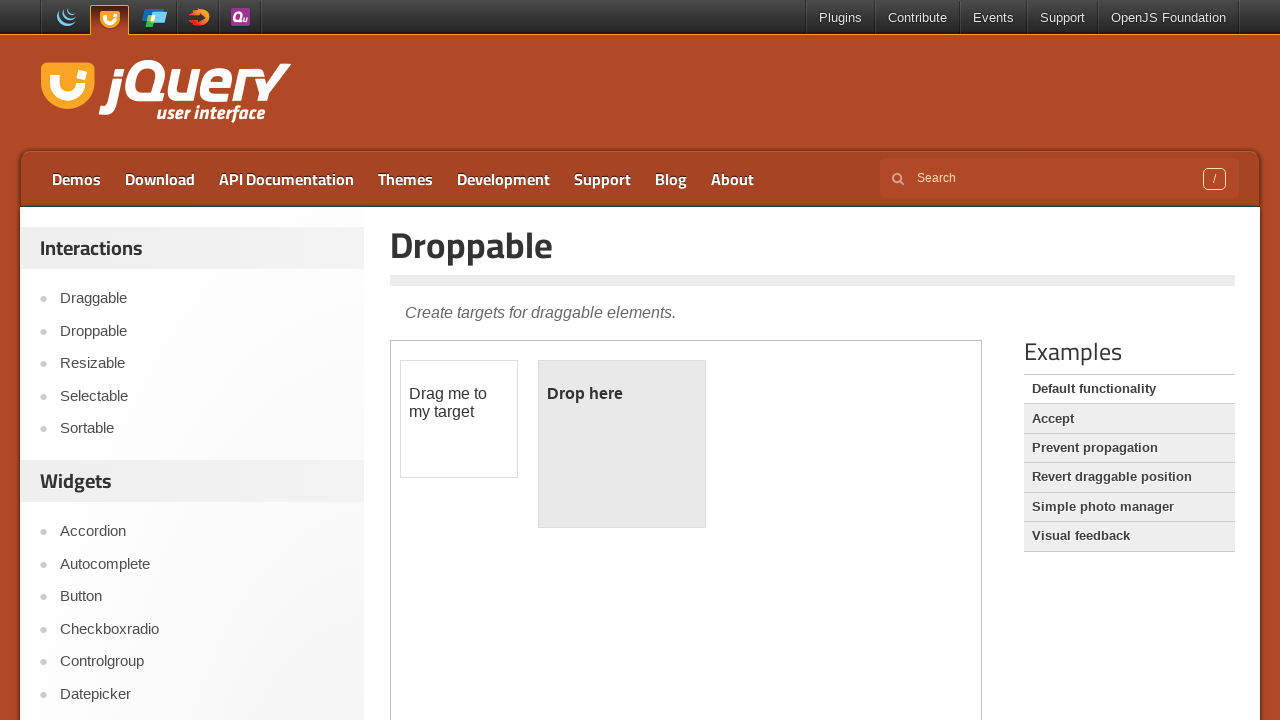

Located draggable element
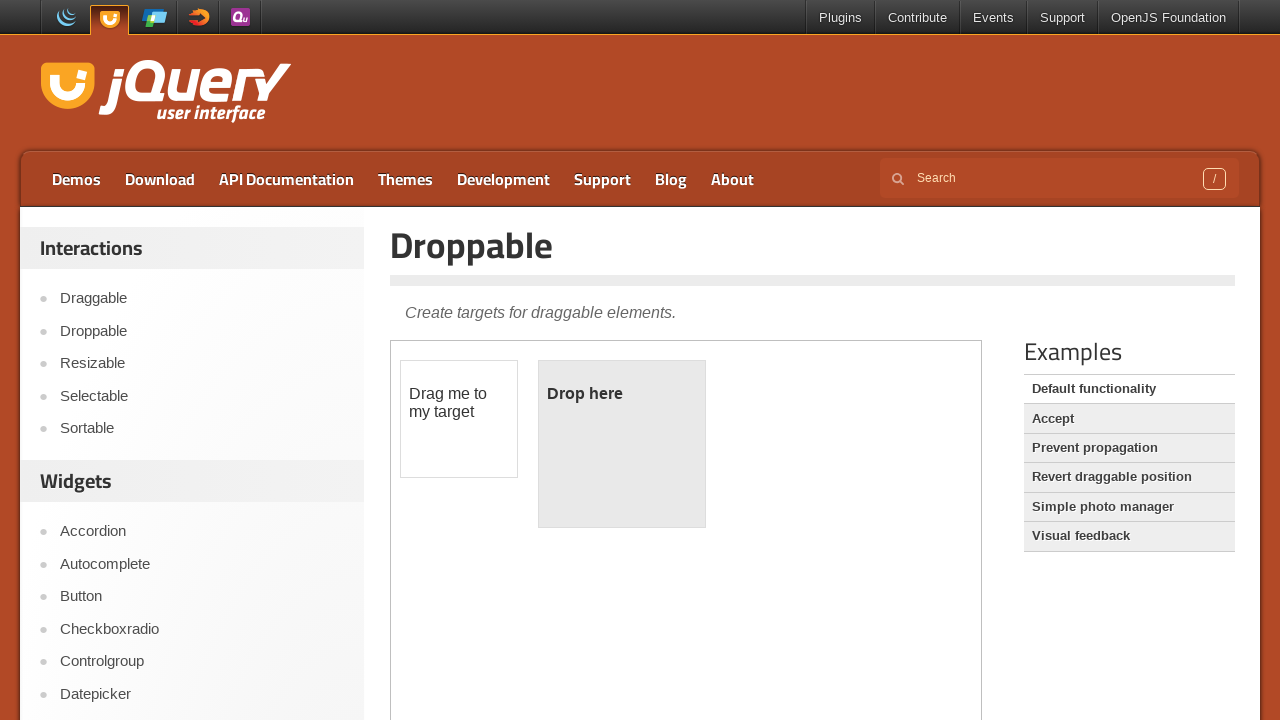

Located droppable target element
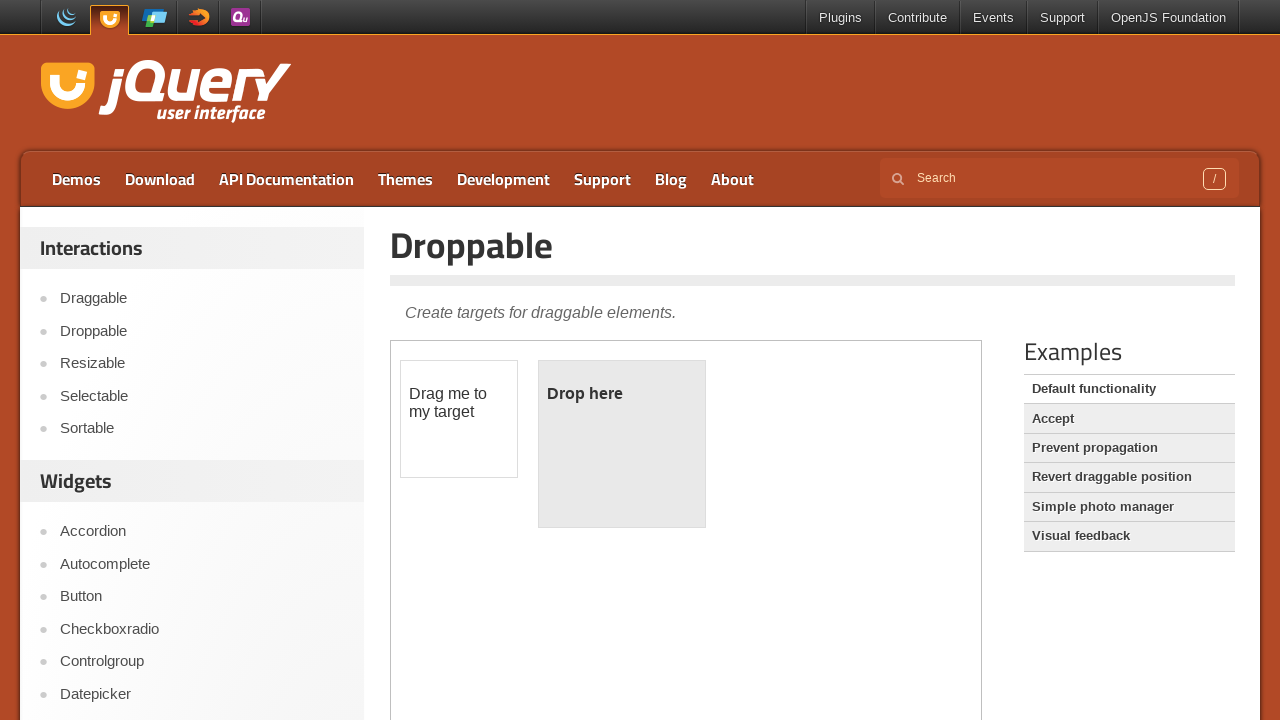

Dragged element to droppable target using click and hold method at (622, 444)
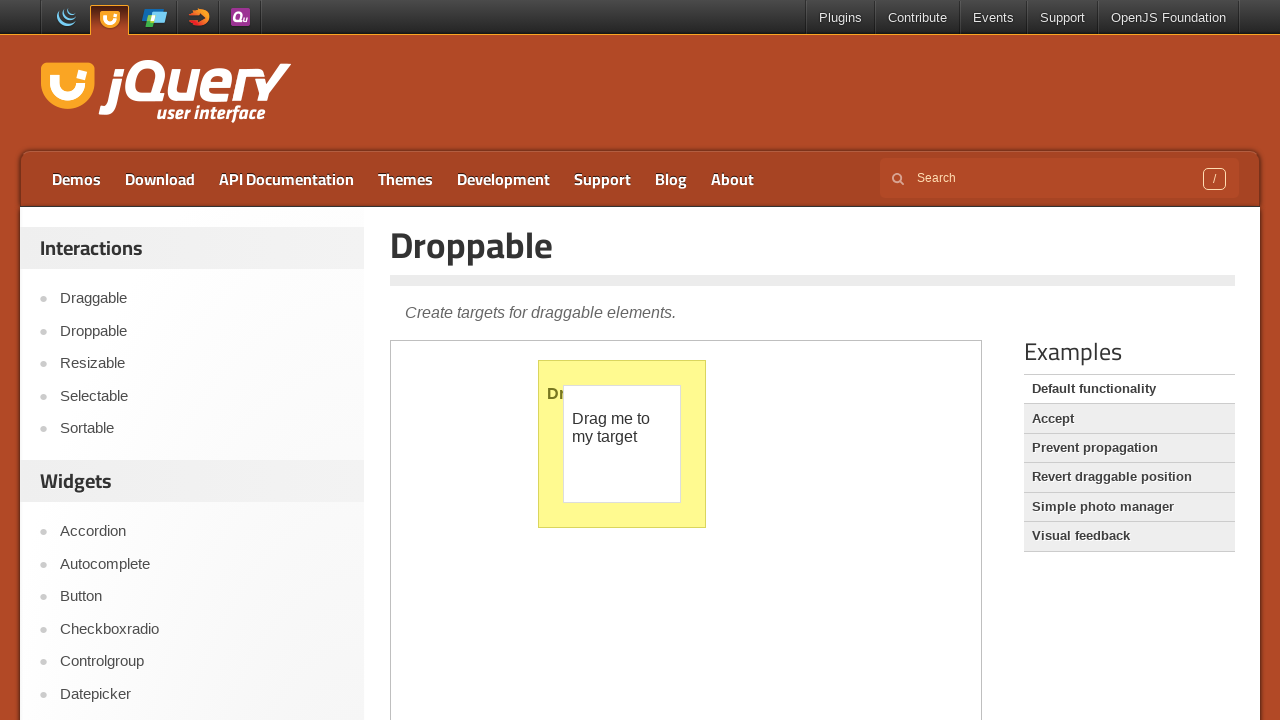

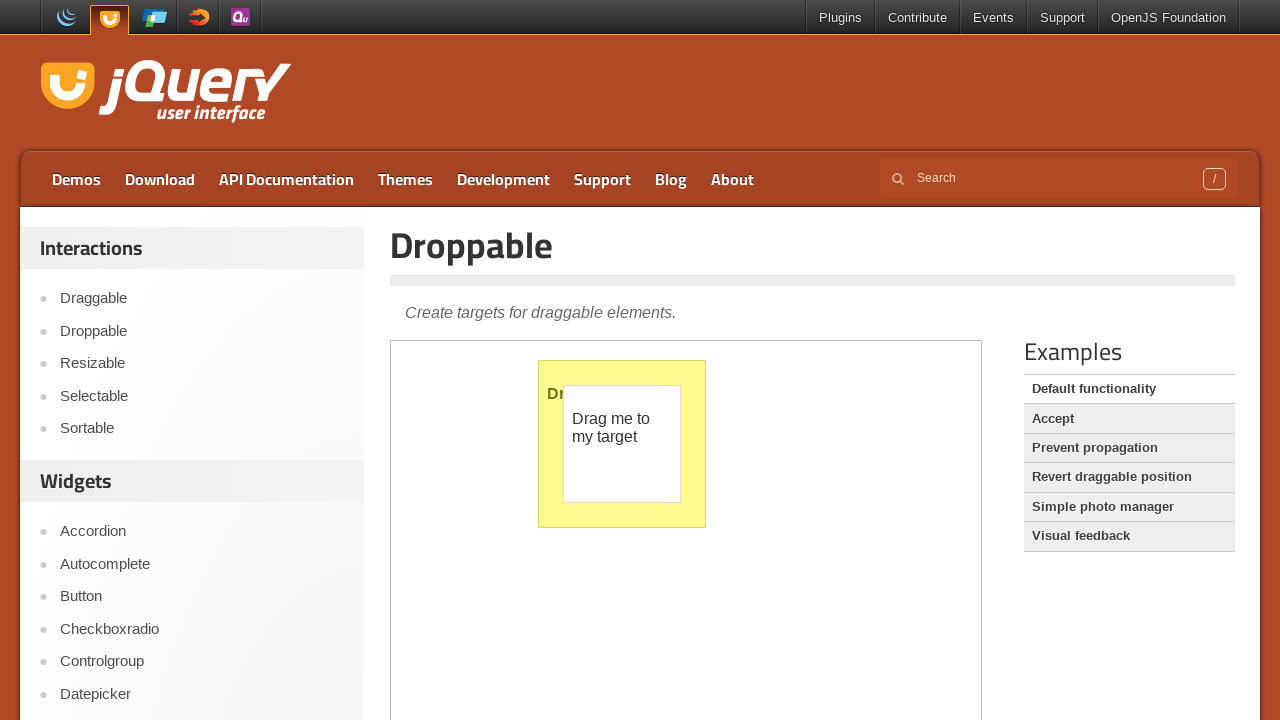